Tests interacting with a Full Name input box by entering text and verifying the input value

Starting URL: https://demoqa.com/text-box

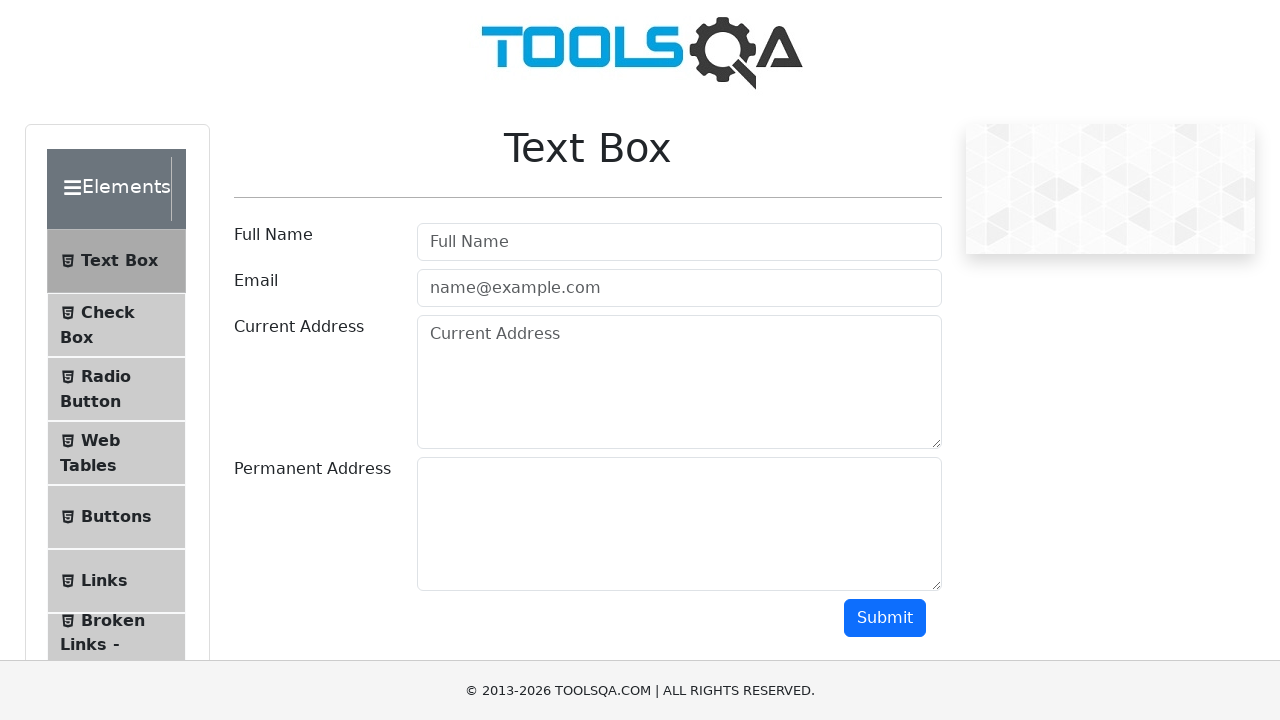

Located the Full Name input box
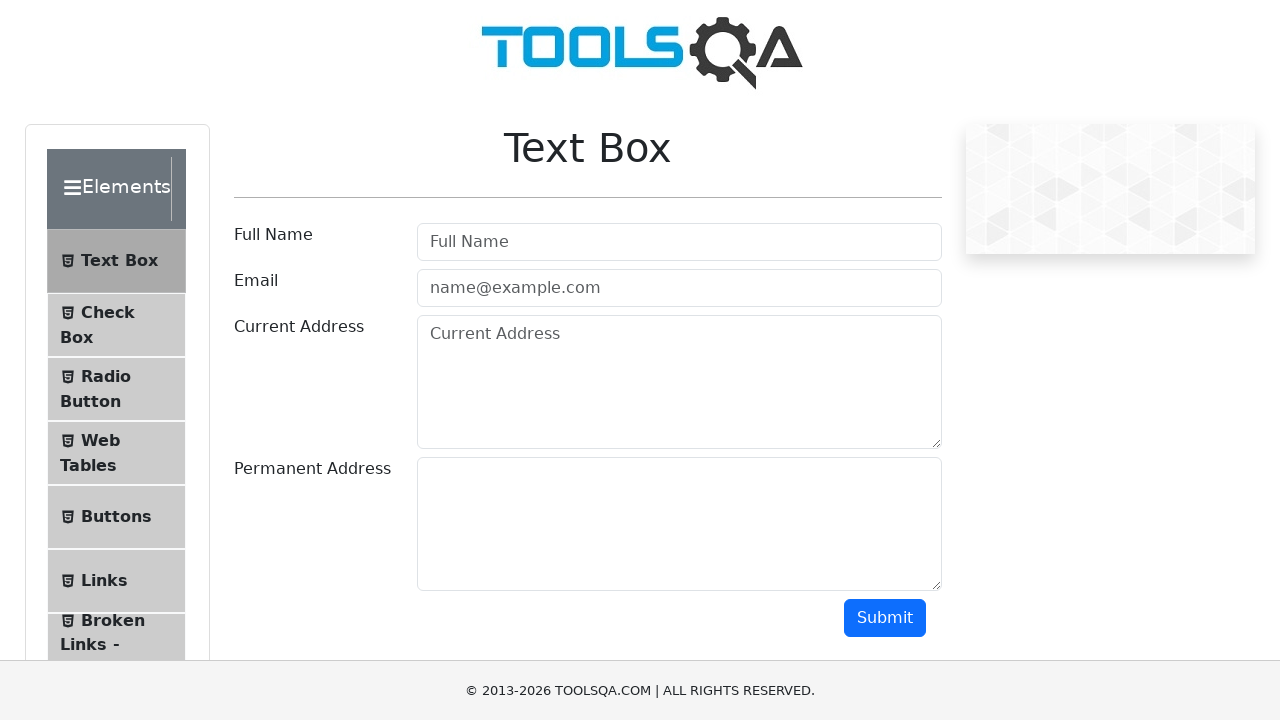

Entered 'Ahmet' into the Full Name input box on input#userName
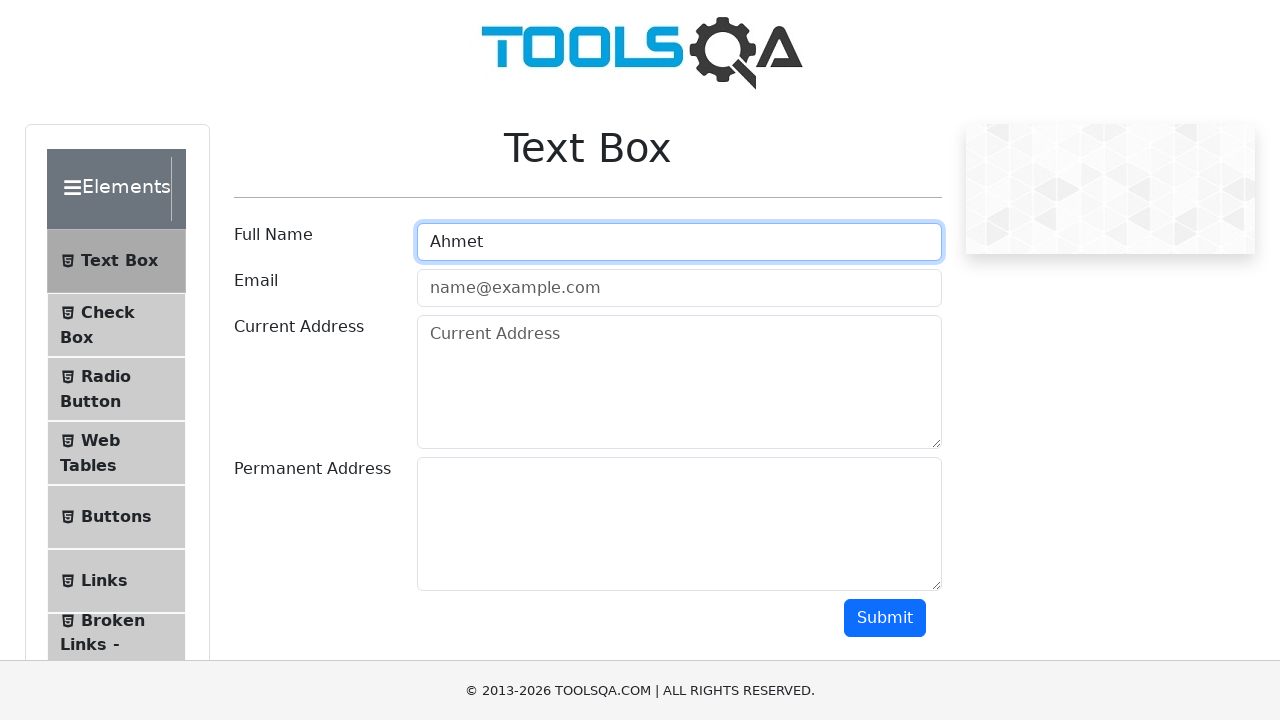

Verified the Full Name input box is ready
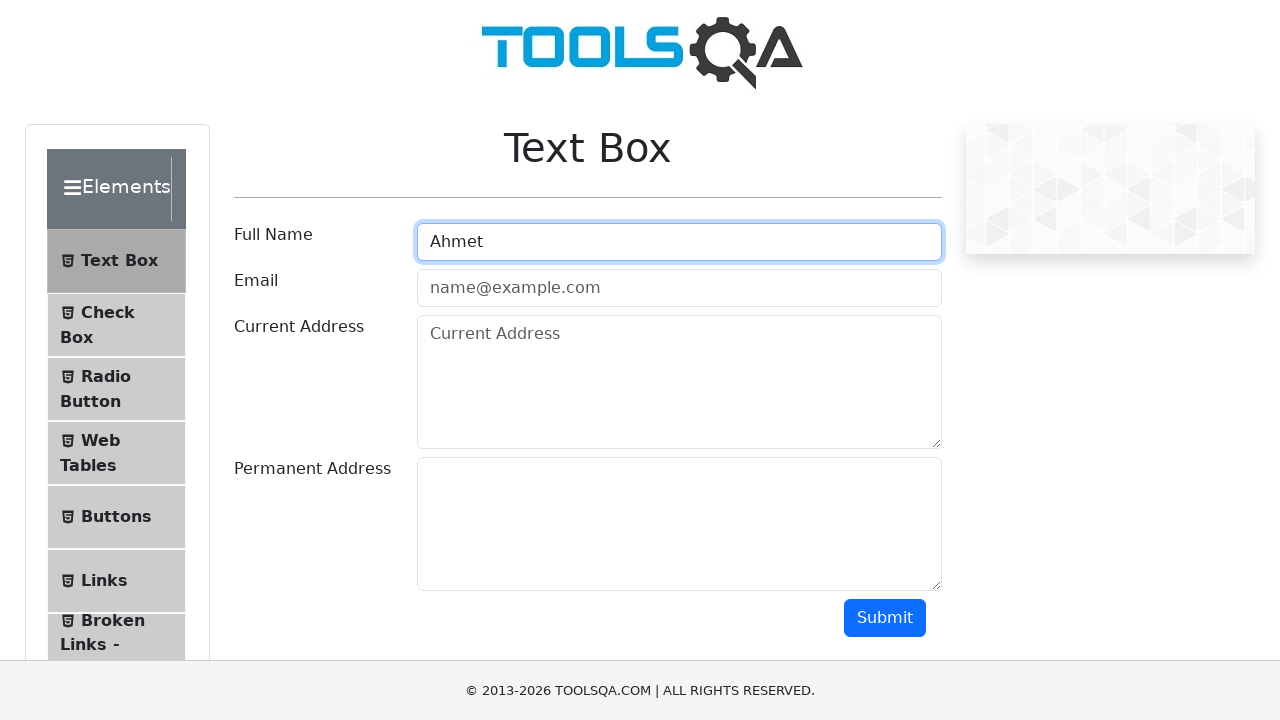

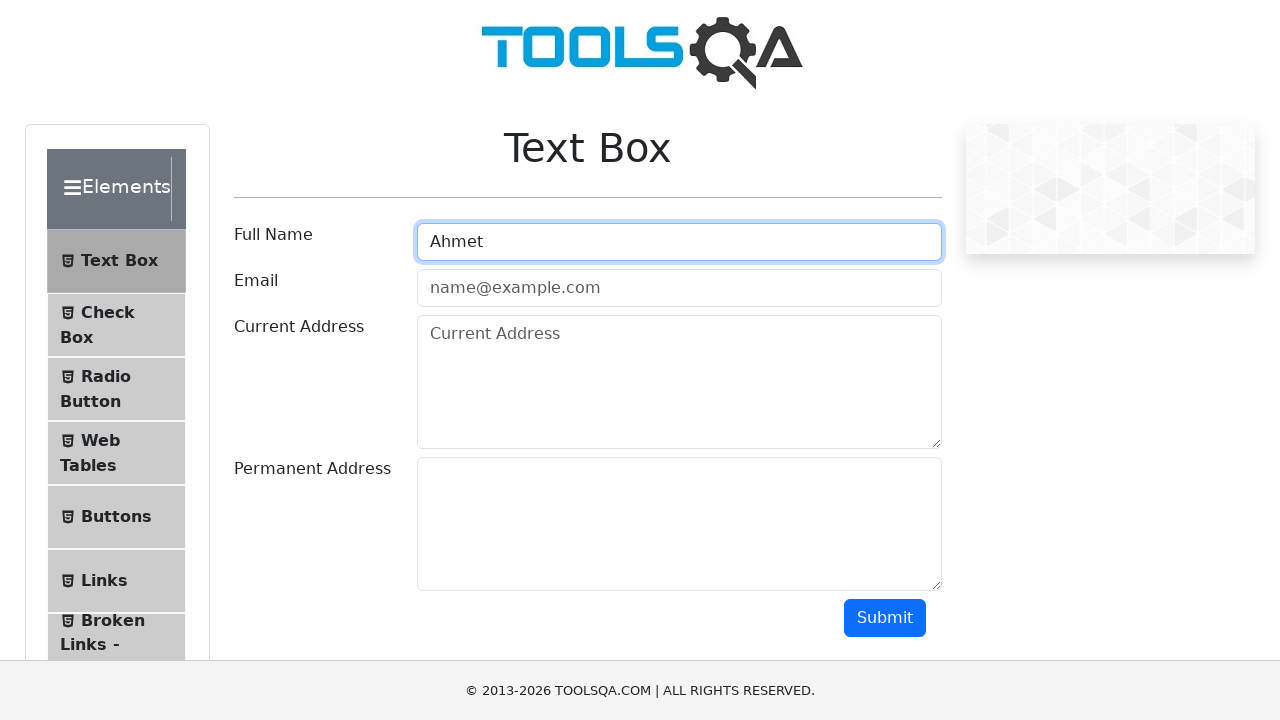